Tests simple alert handling by clicking an alert button and accepting the displayed alert dialog

Starting URL: https://www.hyrtutorials.com/p/alertsdemo.html

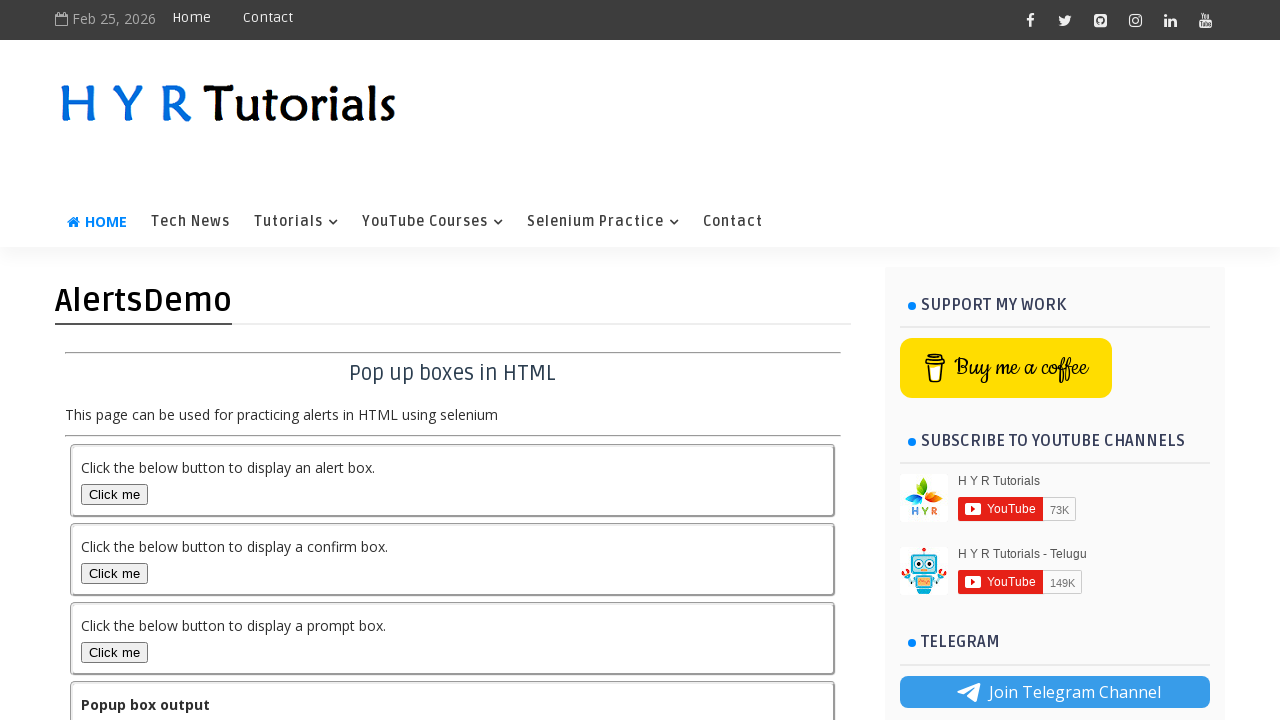

Navigated to alerts demo page
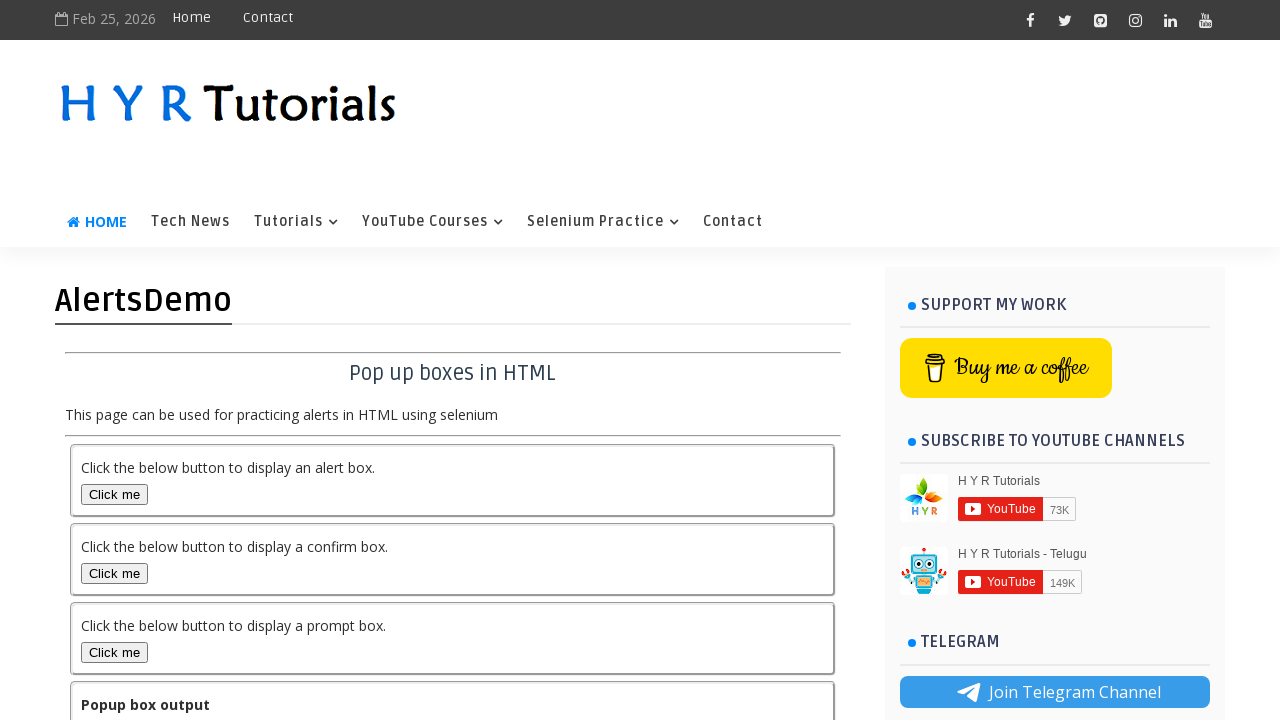

Clicked alert button to trigger alert dialog at (114, 494) on button#alertBox
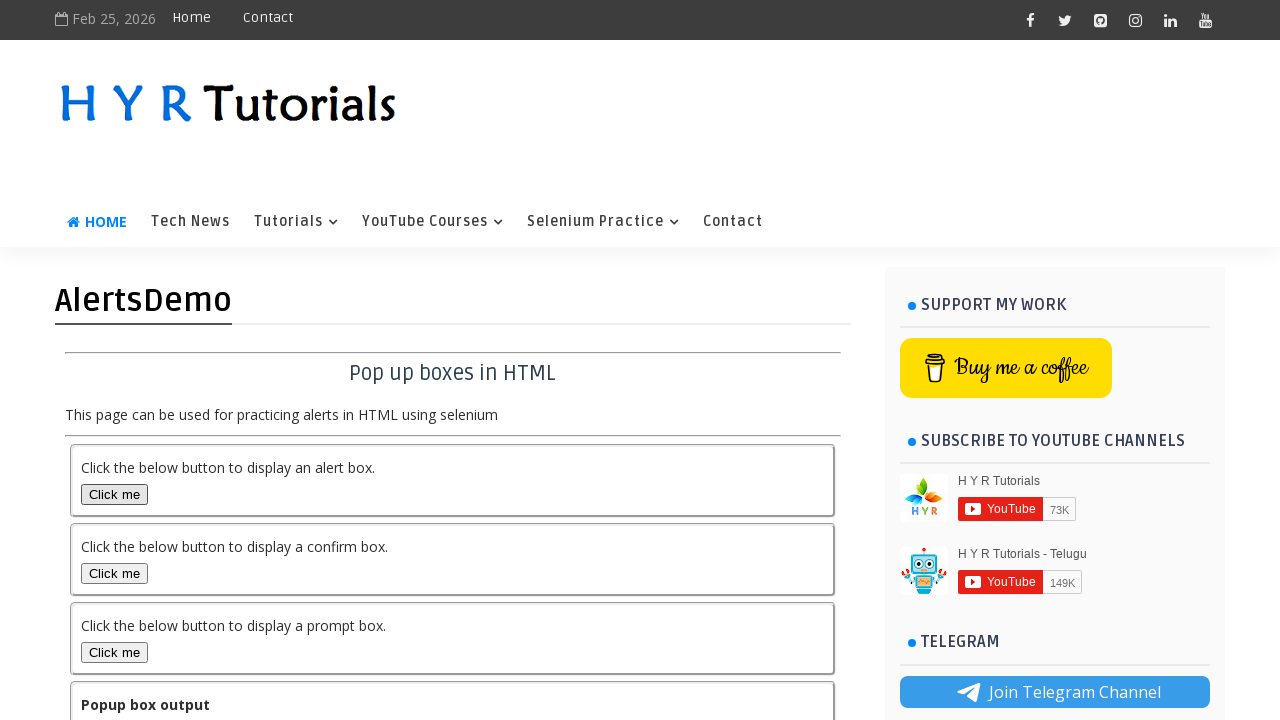

Set up dialog handler to accept alerts
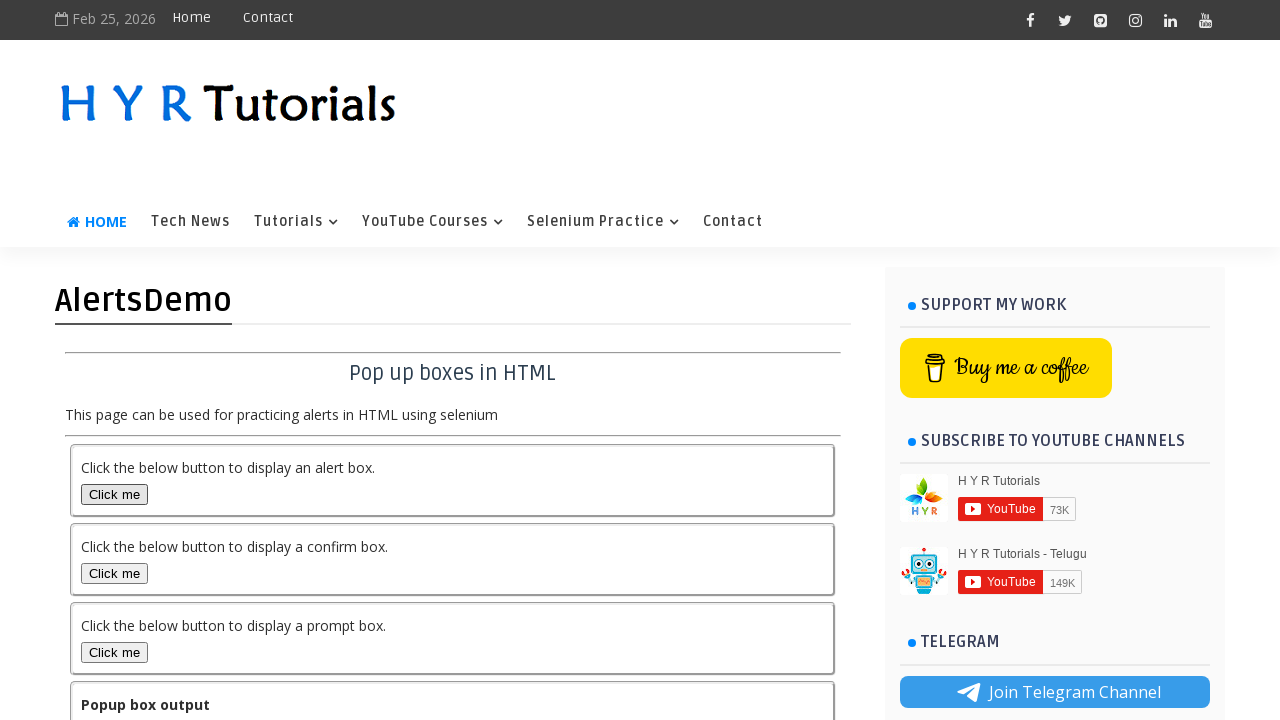

Waited for alert to be processed
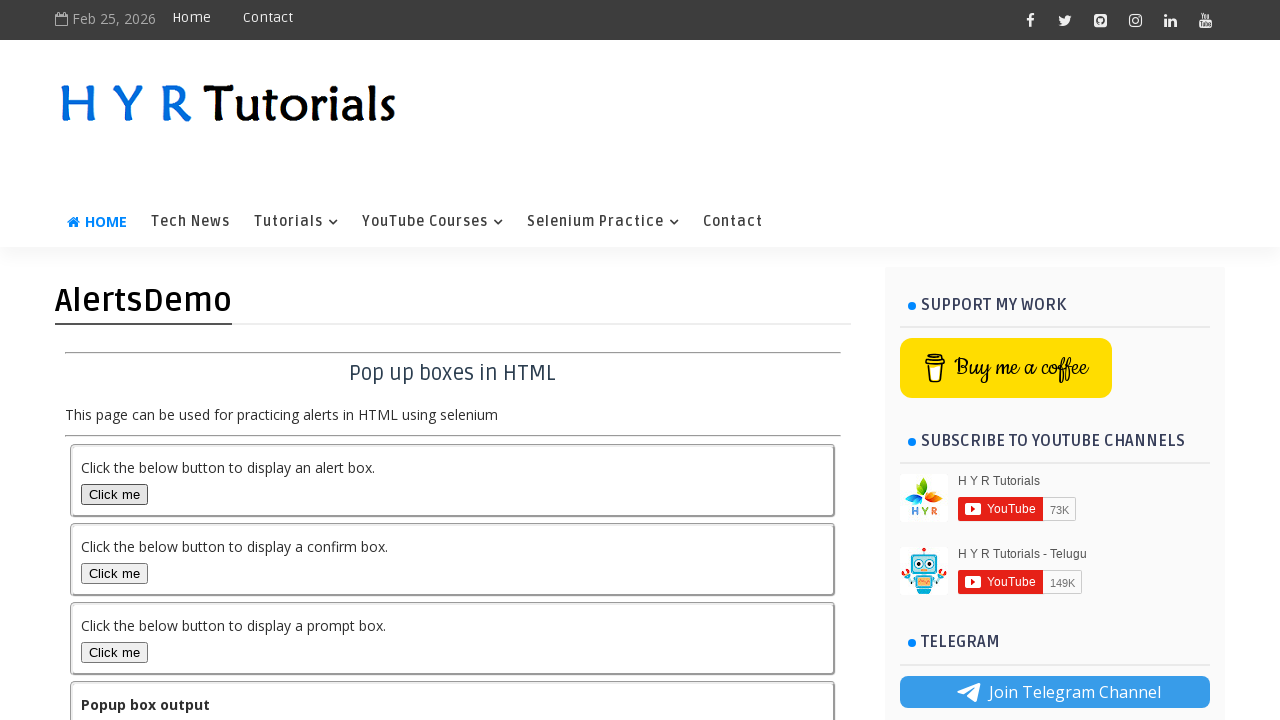

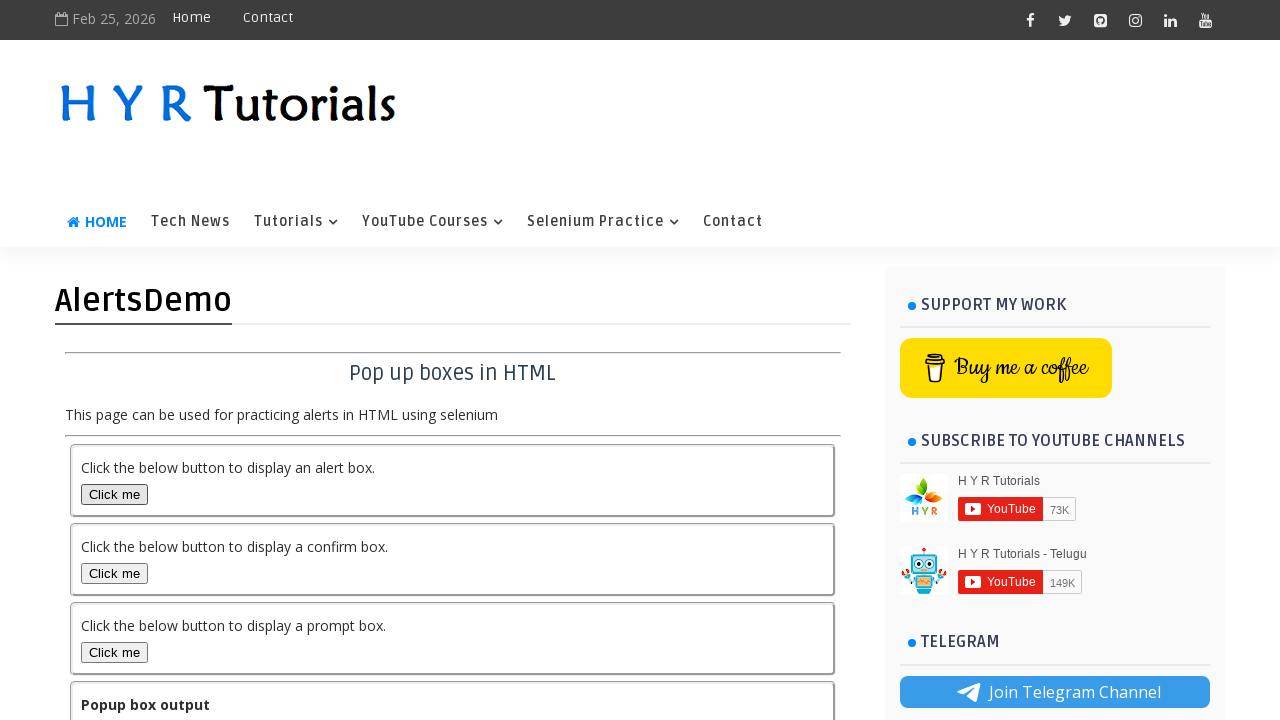